Tests dropdown menu interaction by clicking a dropdown button and then selecting the Gmail option from the revealed menu

Starting URL: https://omayo.blogspot.com/

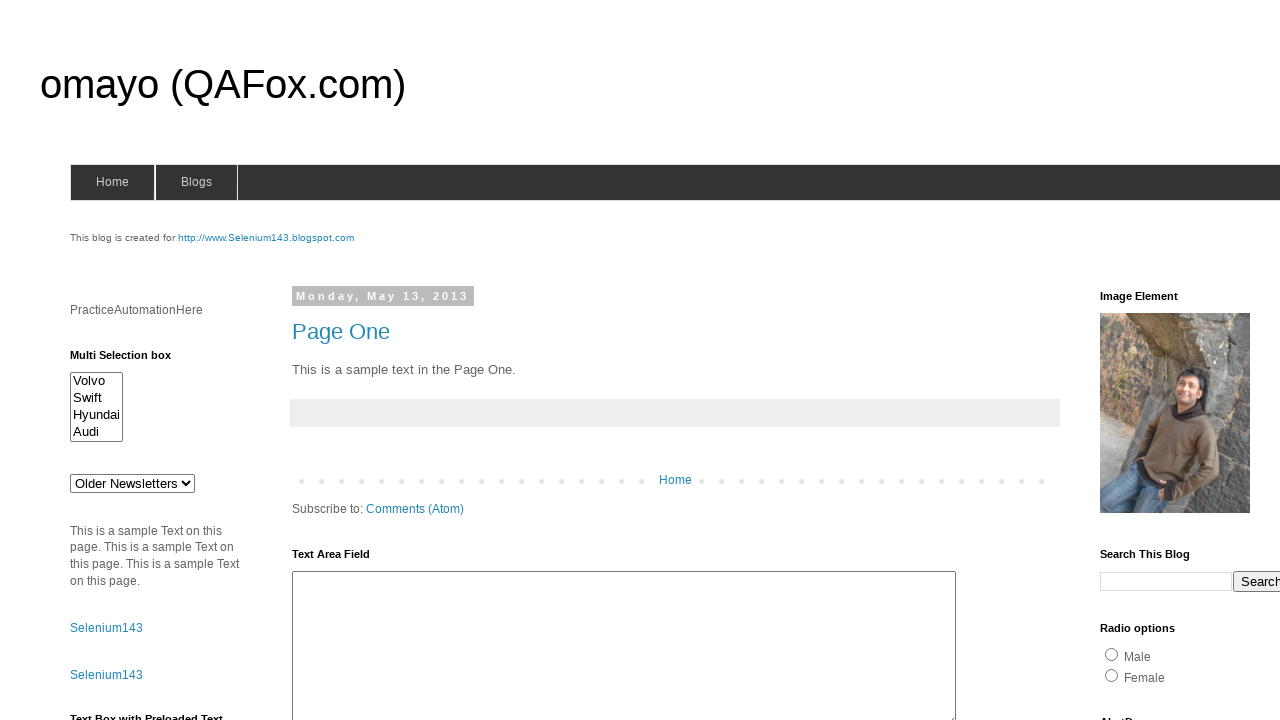

Clicked dropdown button to reveal menu options at (1227, 360) on button.dropbtn
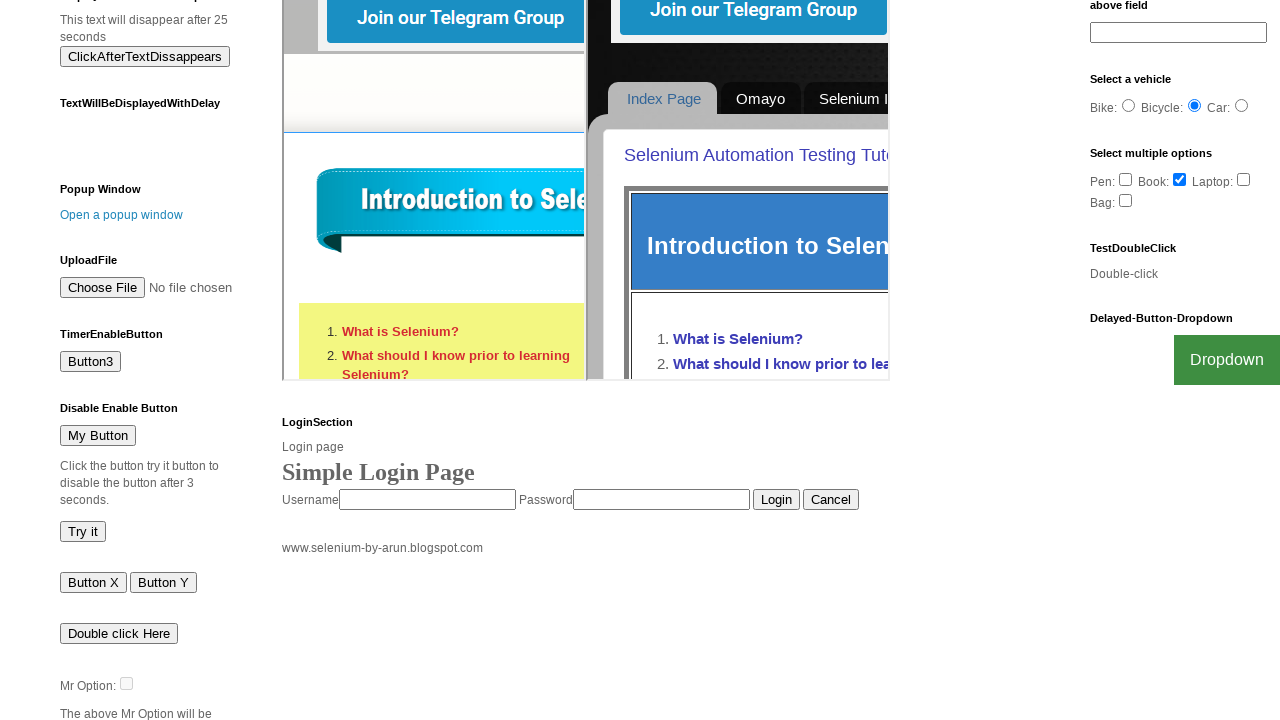

Waited for Gmail link to become visible
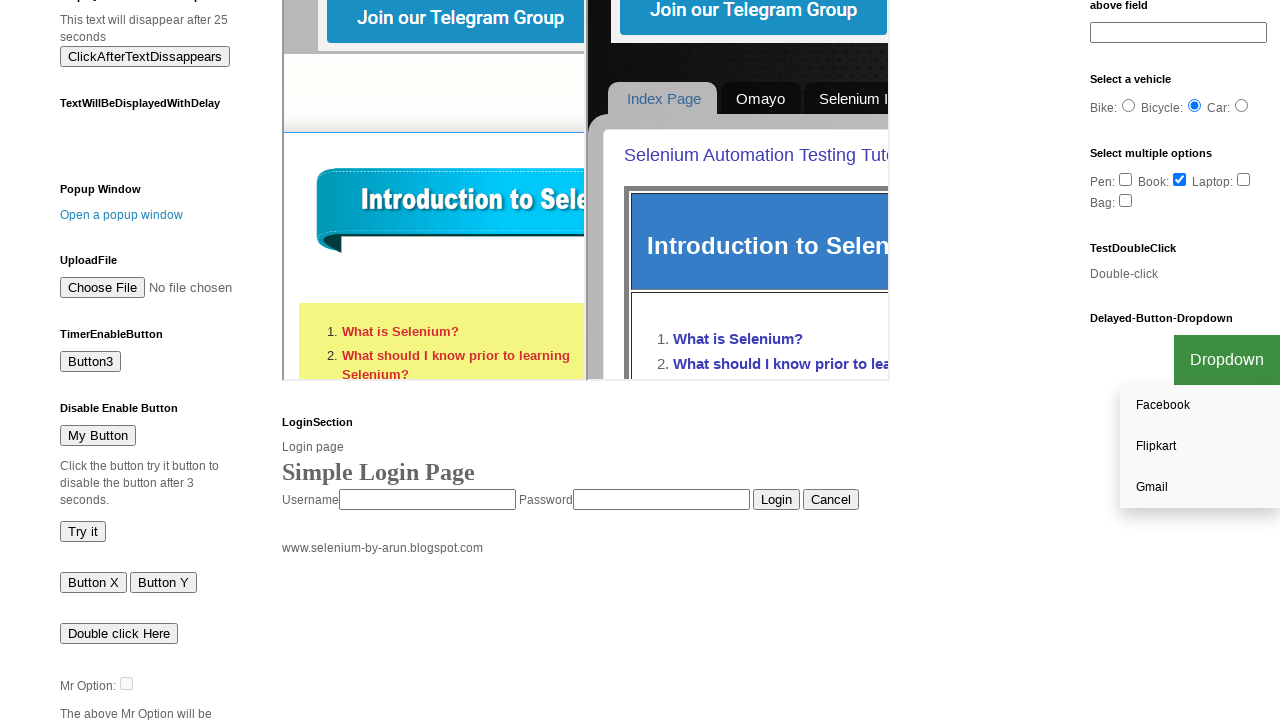

Clicked Gmail option from dropdown menu at (1200, 487) on xpath=//a[normalize-space()='Gmail']
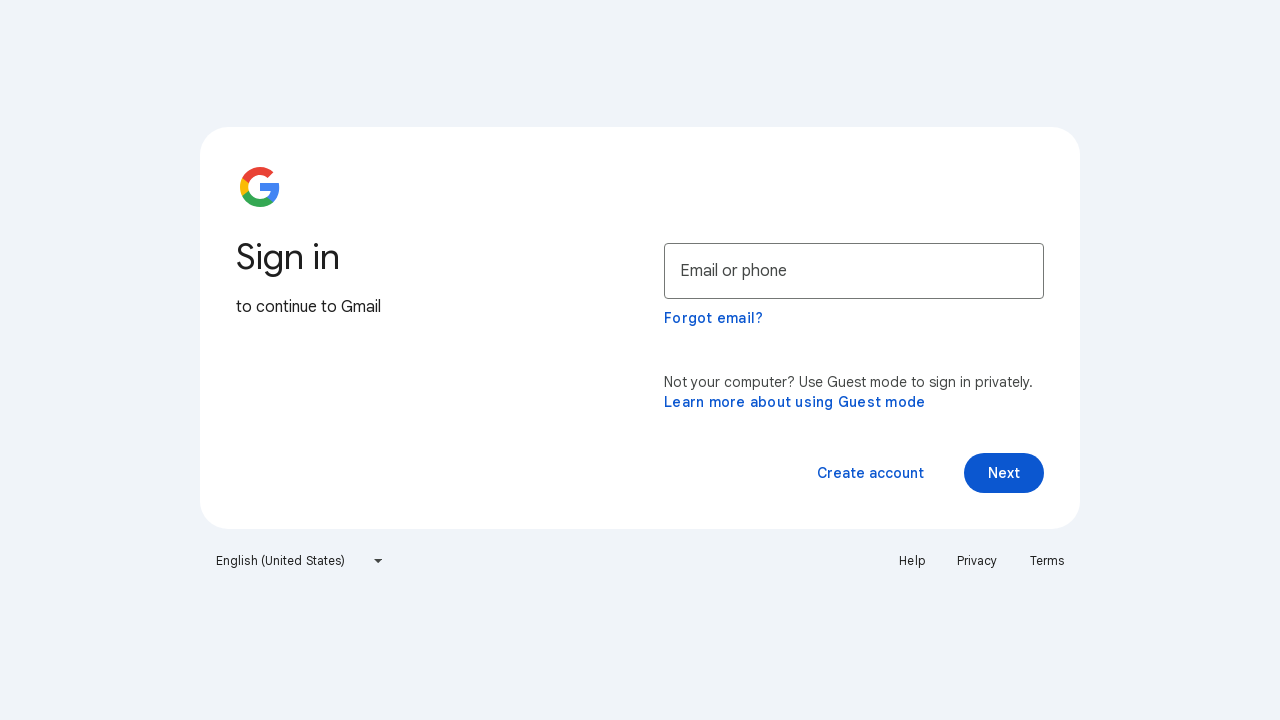

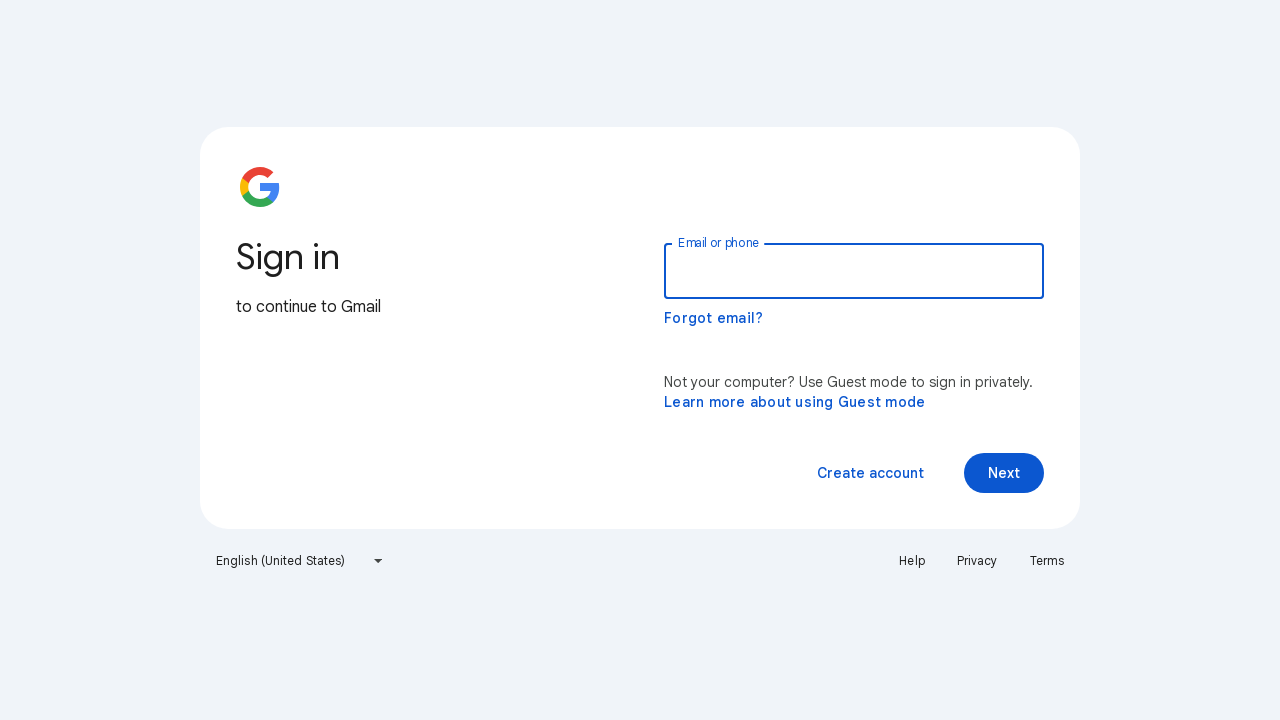